Tests Target.com search functionality by entering a product name and clicking the search button

Starting URL: https://www.target.com/

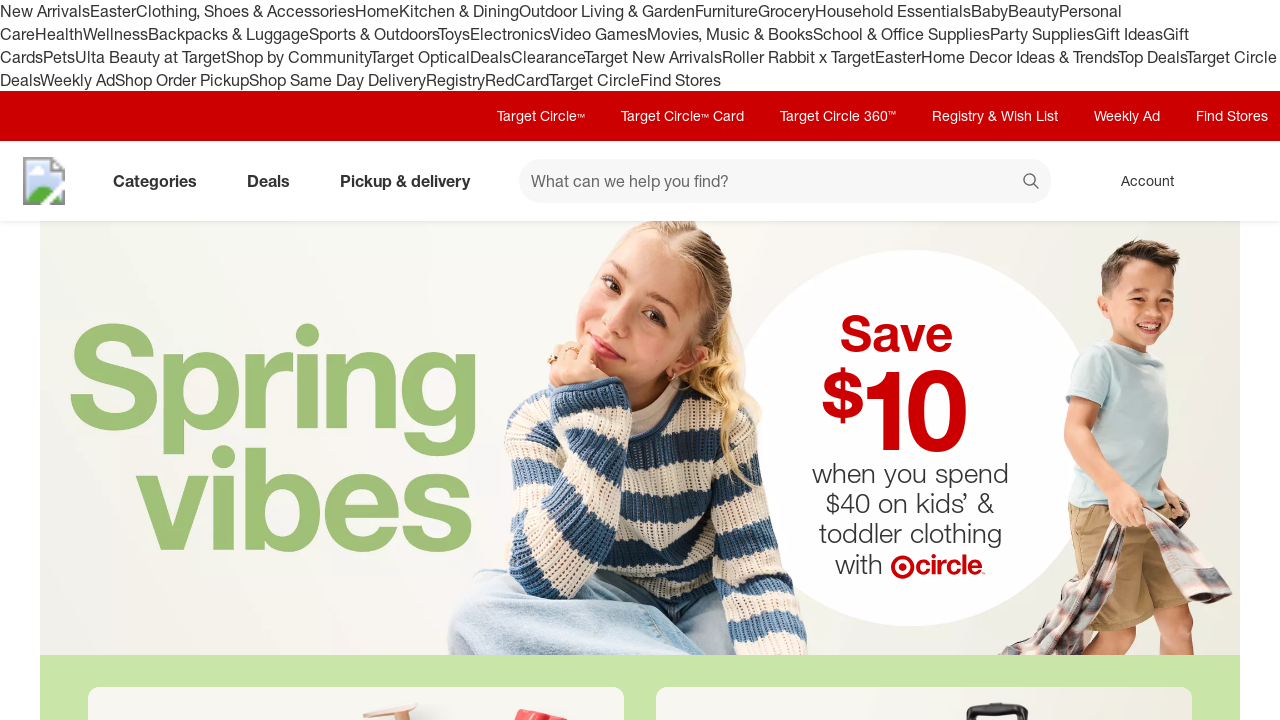

Filled search field with 'wireless headphones' on #search
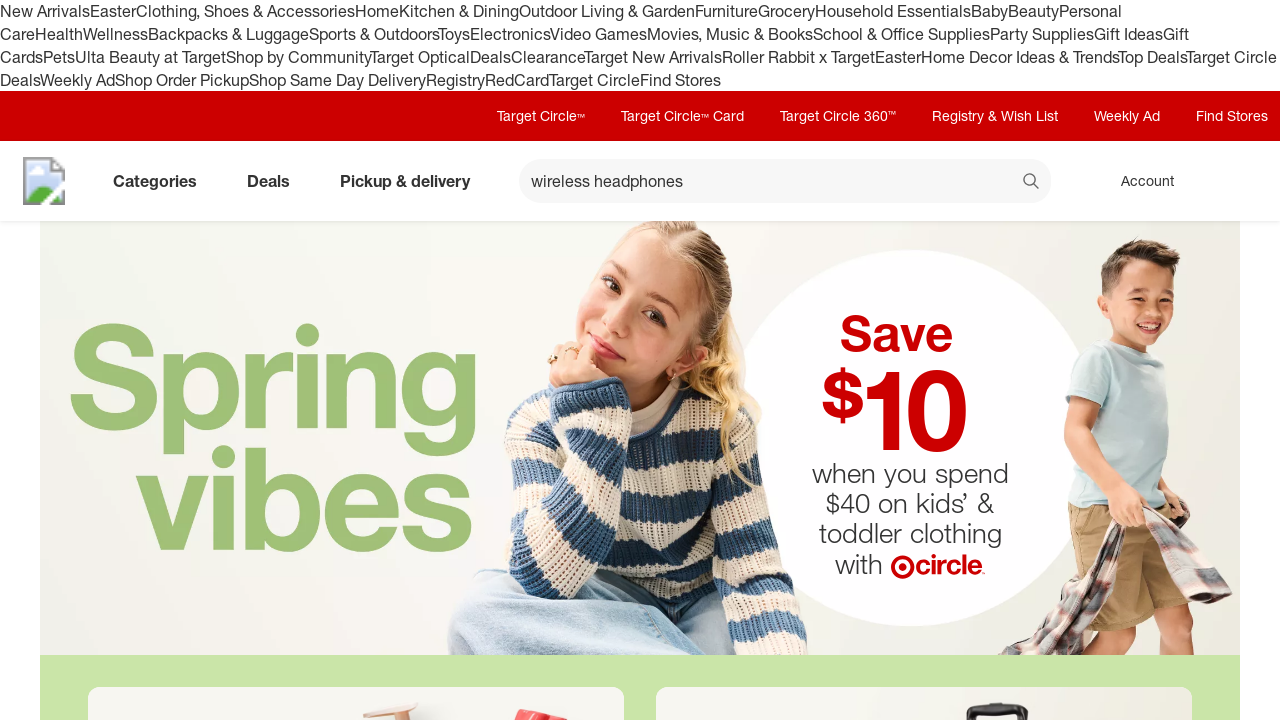

Clicked search button to execute search at (1032, 183) on button[data-test='@web/Search/SearchButton']
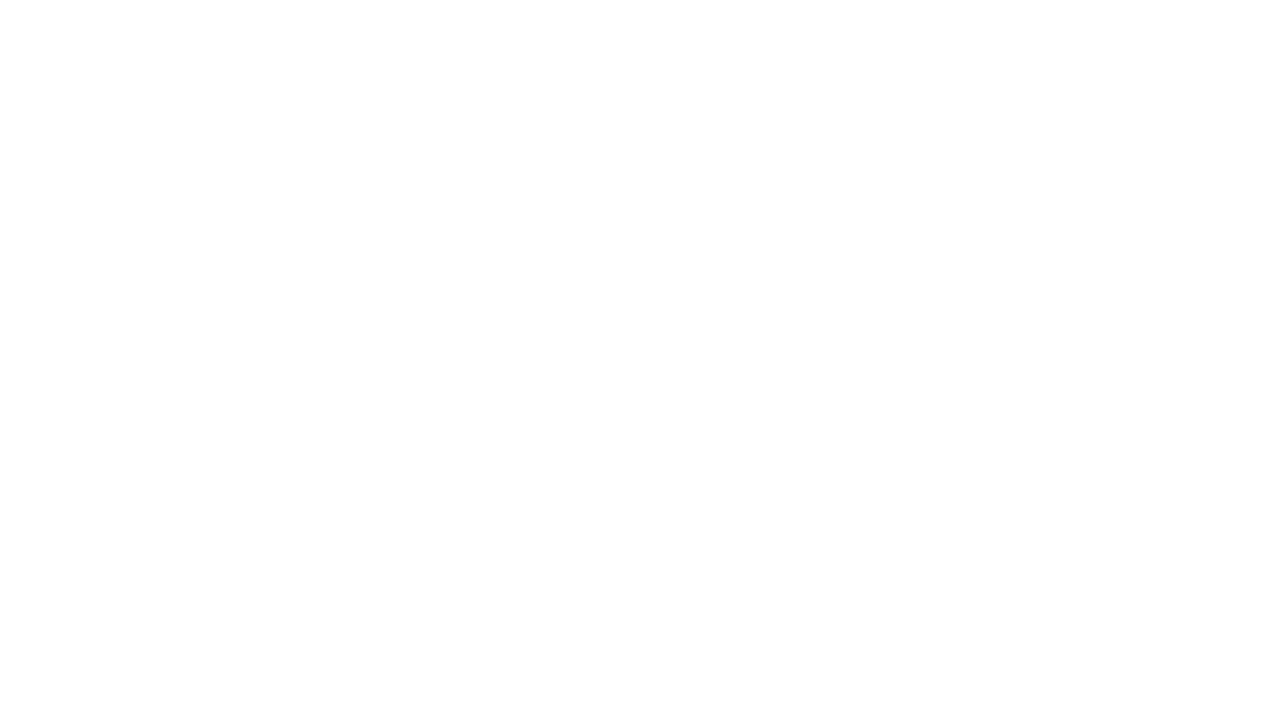

Search results page loaded and network idle
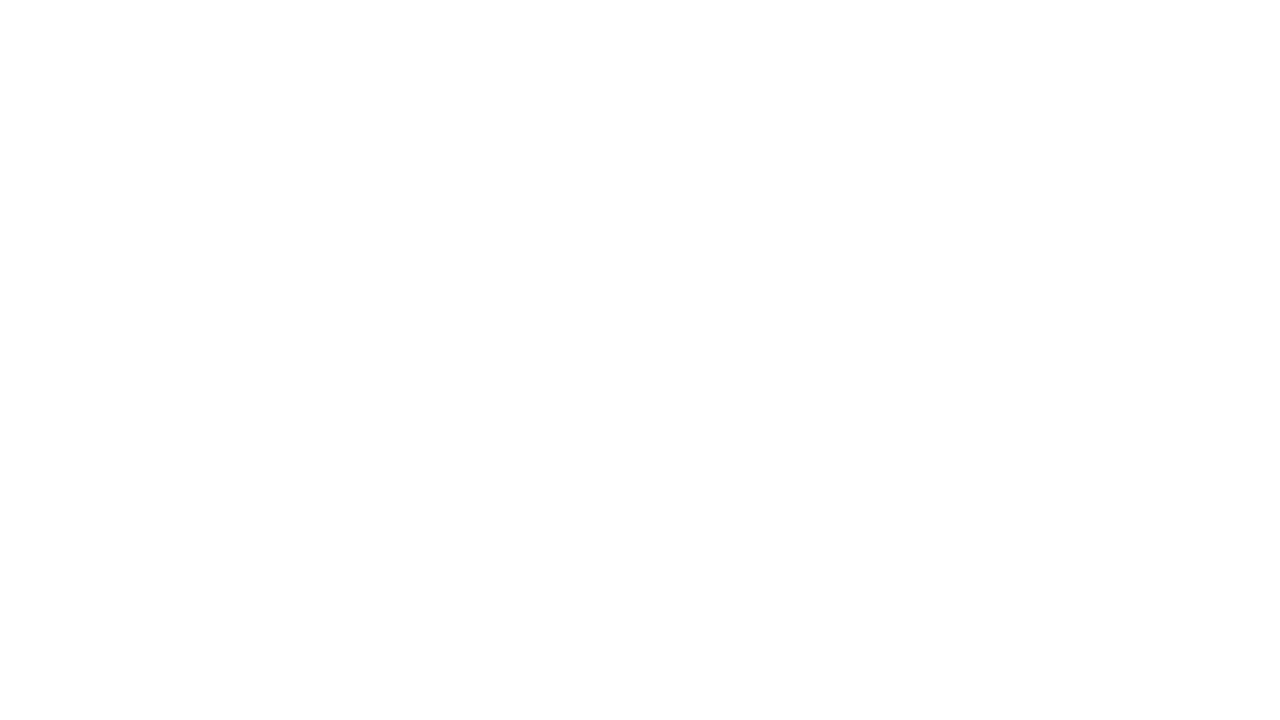

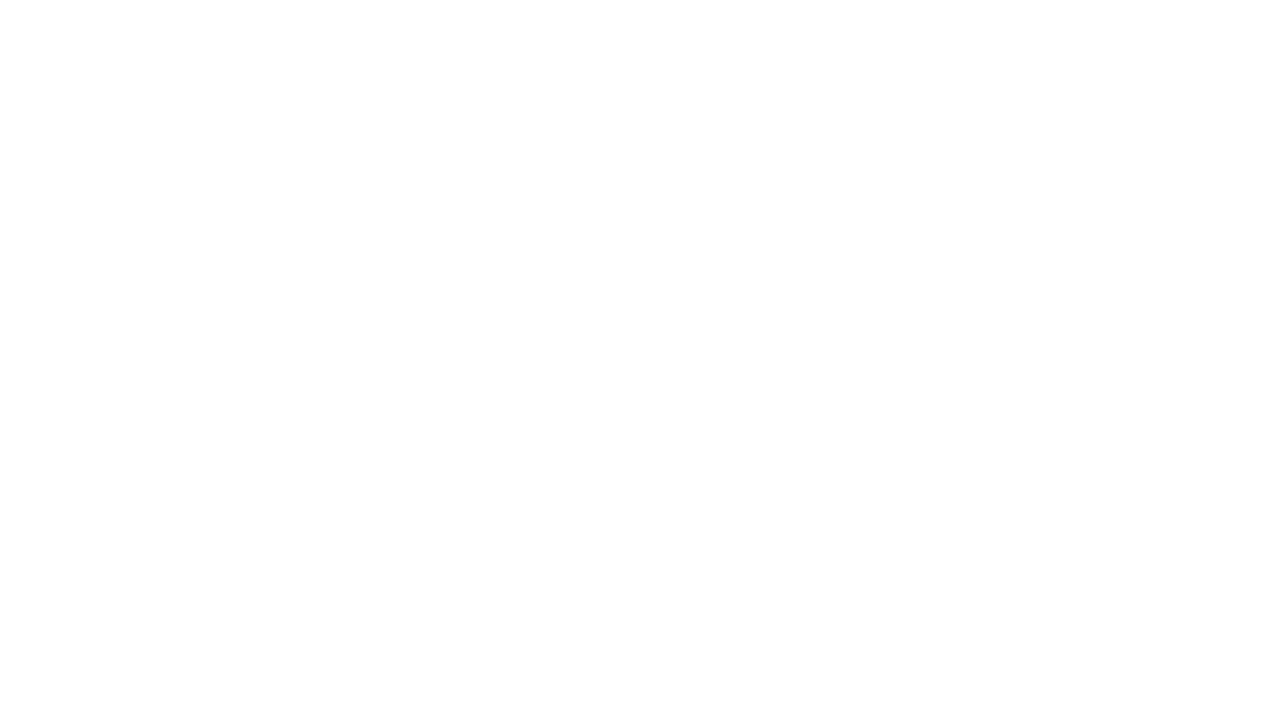